Navigates to W3Schools custom checkbox tutorial page and interacts with checkbox elements to test check/uncheck functionality

Starting URL: https://www.w3schools.com/howto/howto_css_custom_checkbox.asp

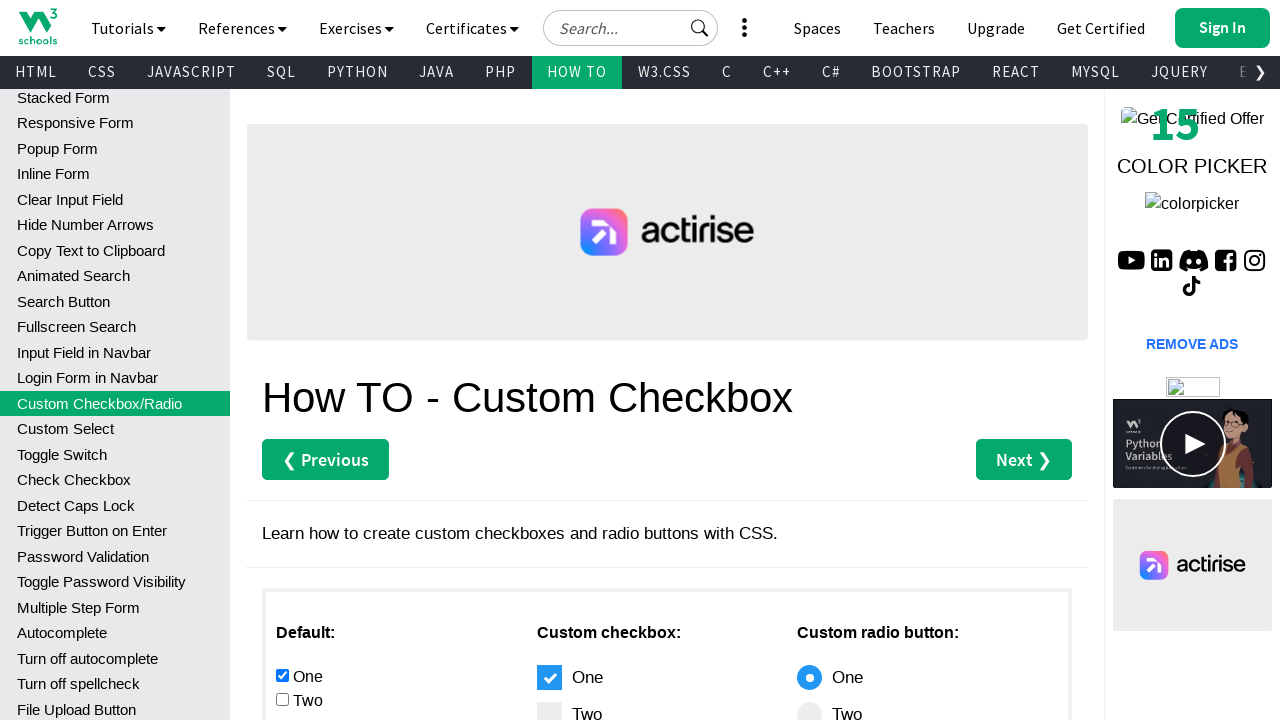

Navigated to W3Schools custom checkbox tutorial page
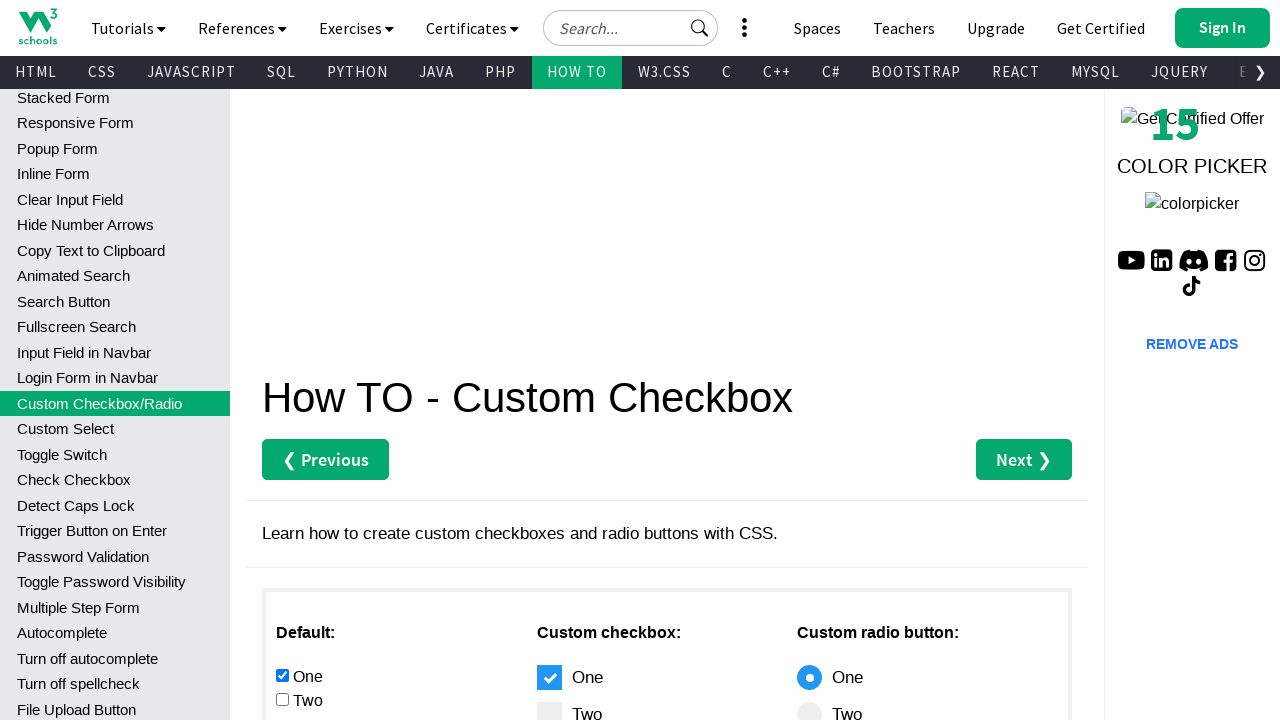

Main content area loaded
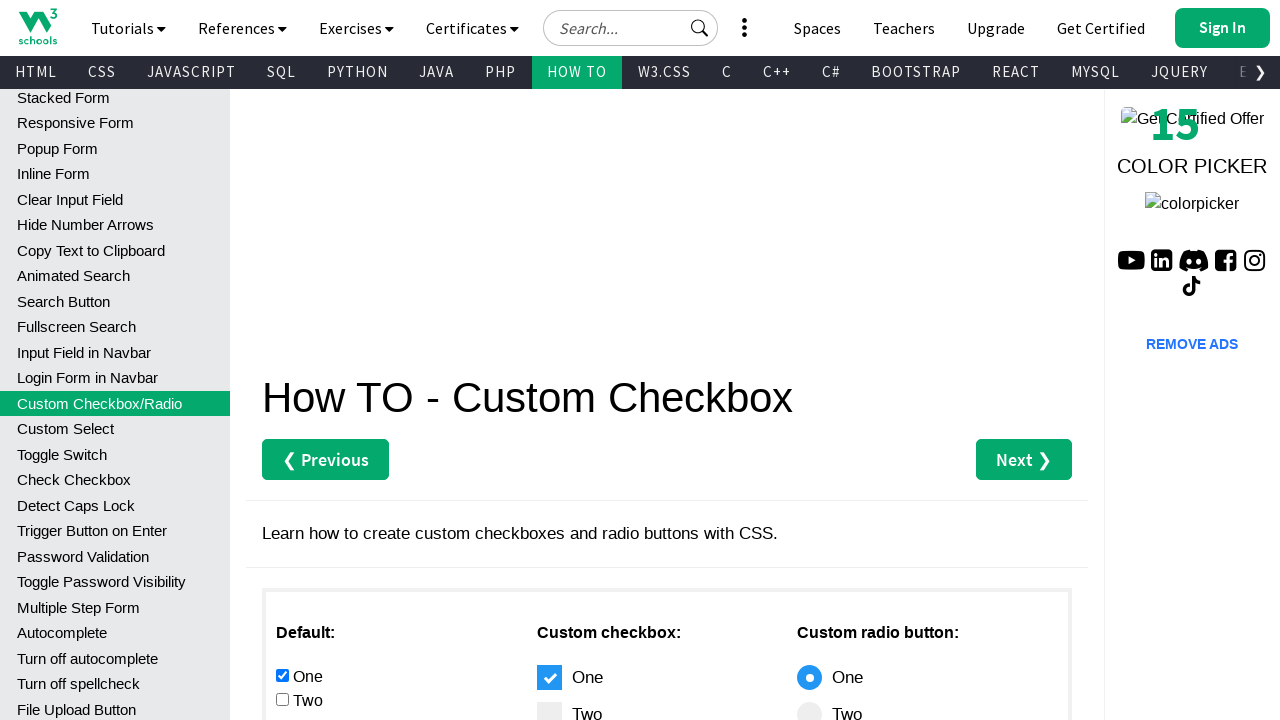

Checked the second checkbox in the example at (282, 699) on #main > div.w3-row > div:nth-child(1) > input[type=checkbox]:nth-child(4)
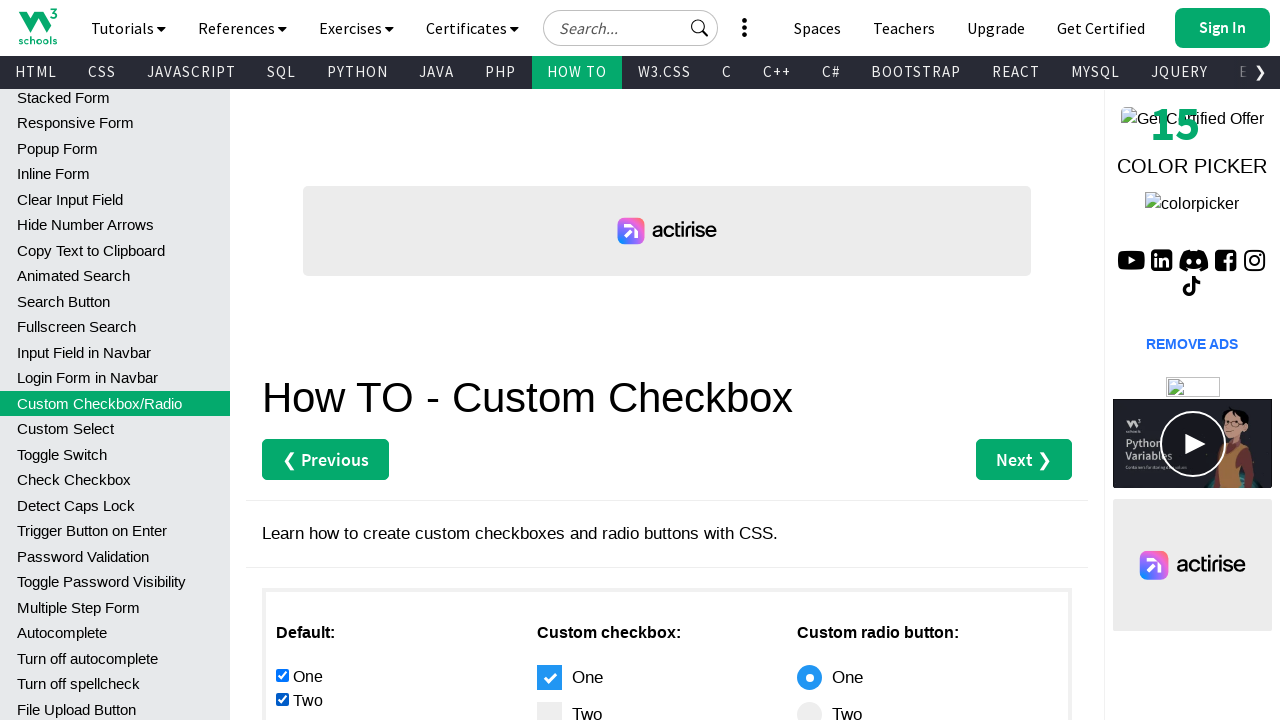

Unchecked the first checkbox in the example at (282, 675) on #main > div.w3-row > div:nth-child(1) > input[type=checkbox]:nth-child(2)
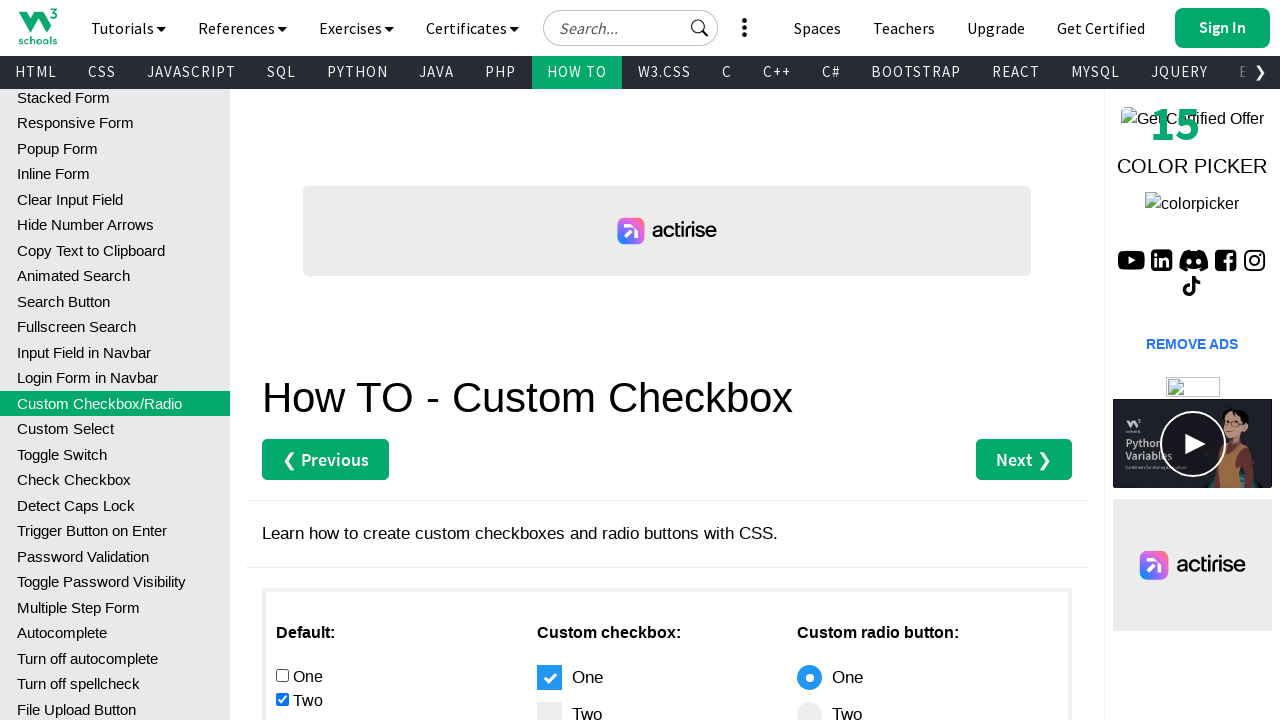

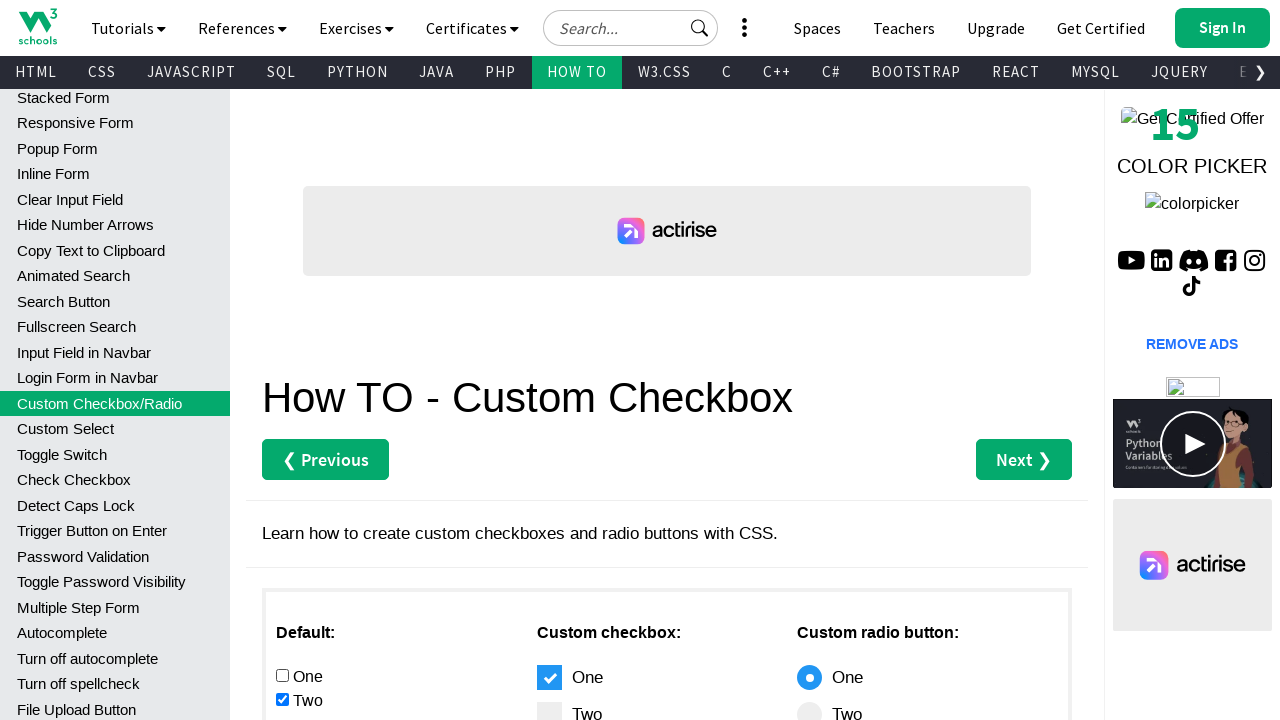